Navigates to Entry Ad page, waits for the modal popup to appear, and closes it.

Starting URL: https://the-internet.herokuapp.com/

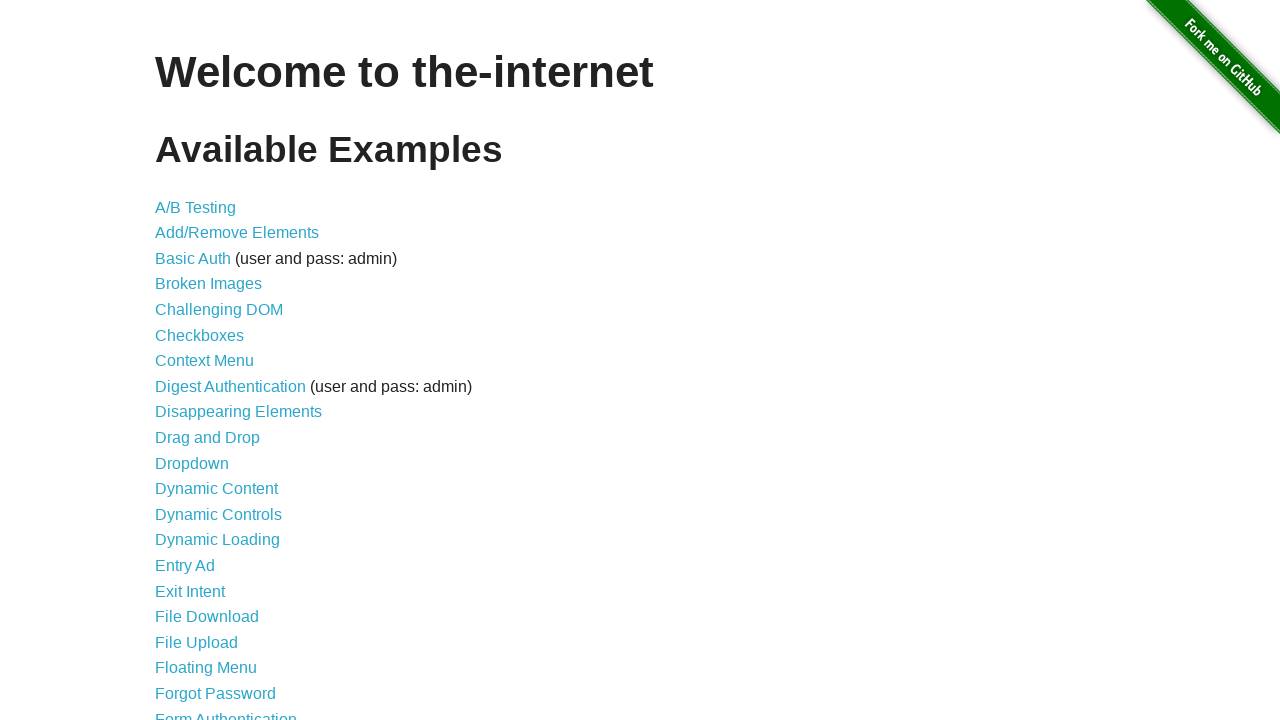

Clicked on Entry Ad link at (185, 566) on xpath=//a[@href='/entry_ad']
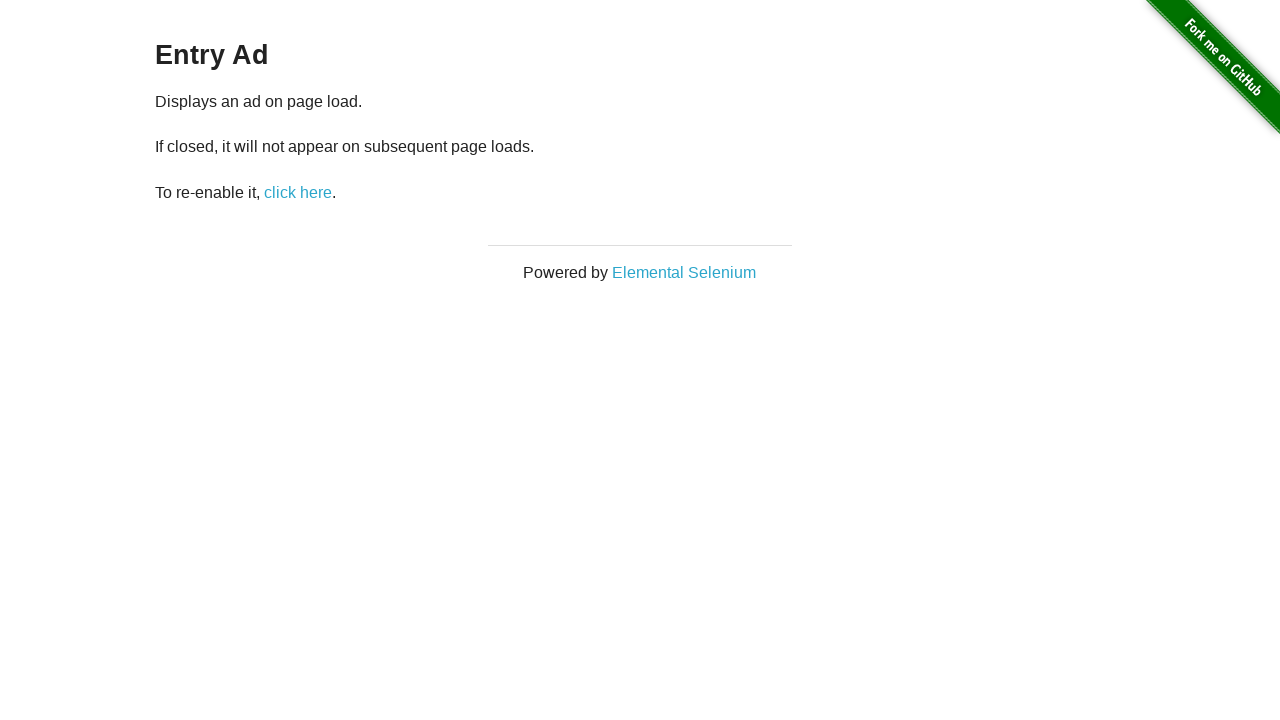

Modal popup appeared and loaded
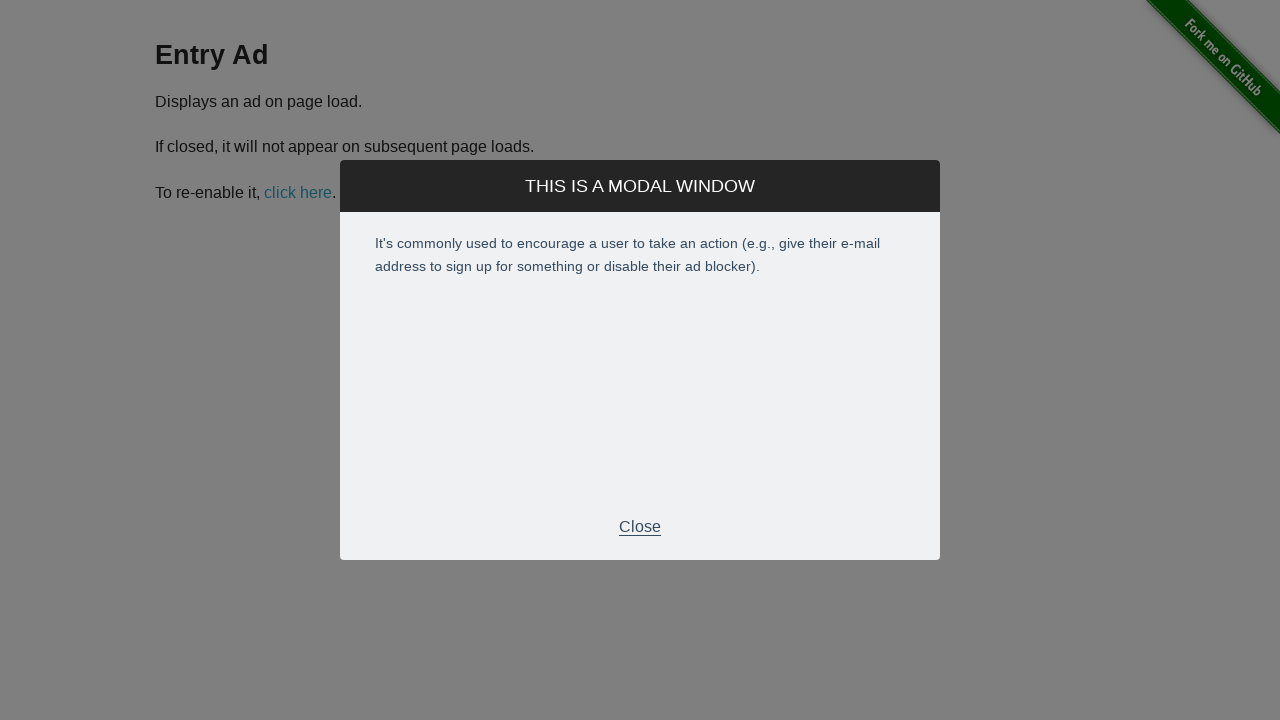

Closed the modal popup at (640, 527) on xpath=//div[@class='modal-footer']/p
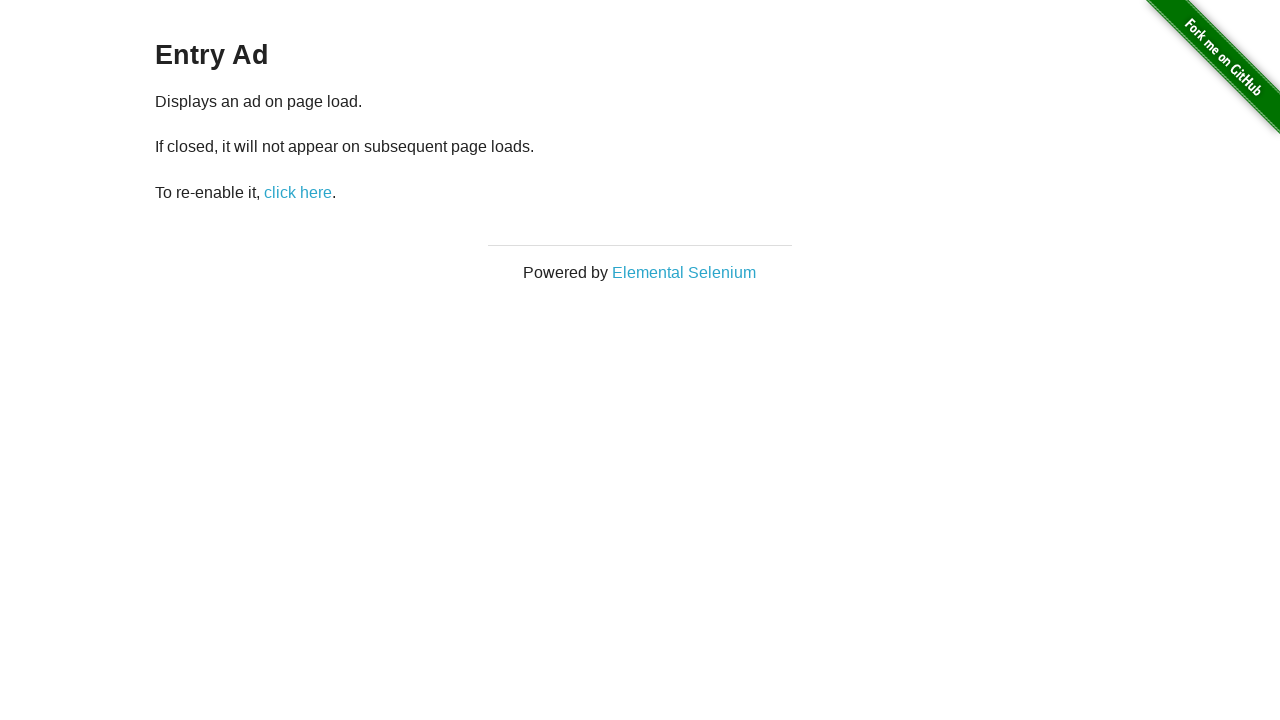

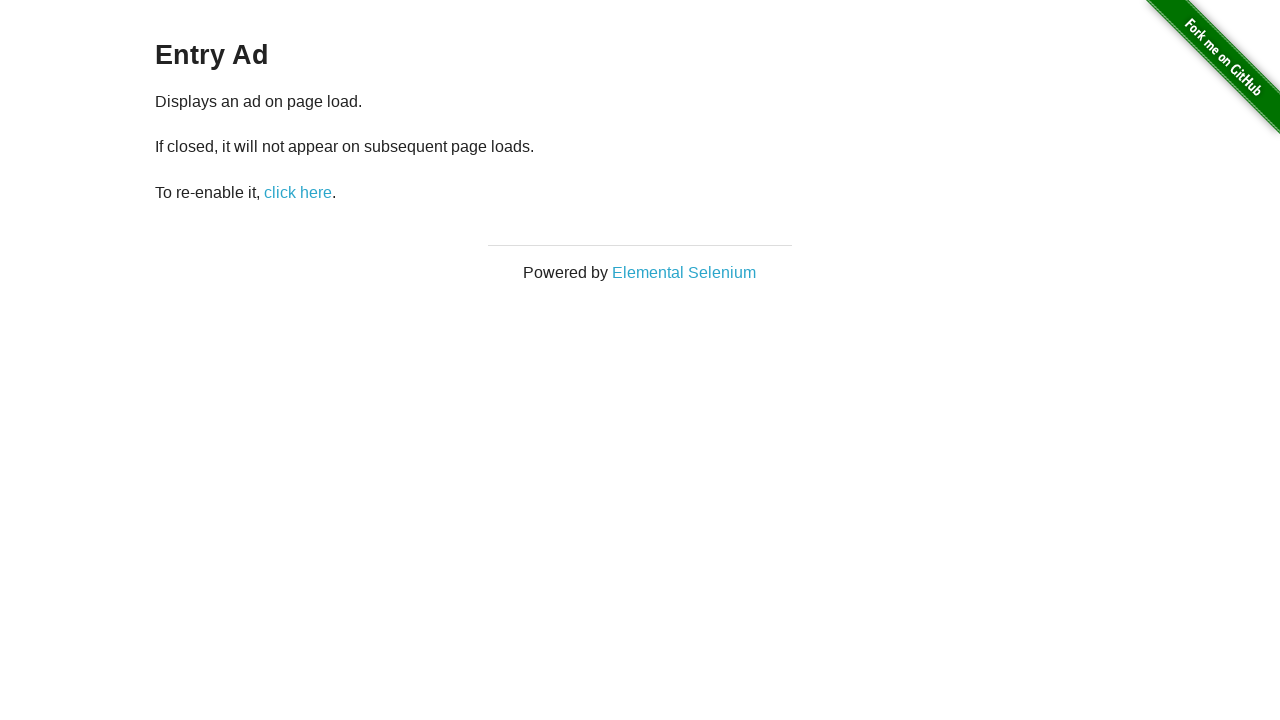